Tests editing a todo item by double-clicking, changing the text, and pressing Enter

Starting URL: https://demo.playwright.dev/todomvc

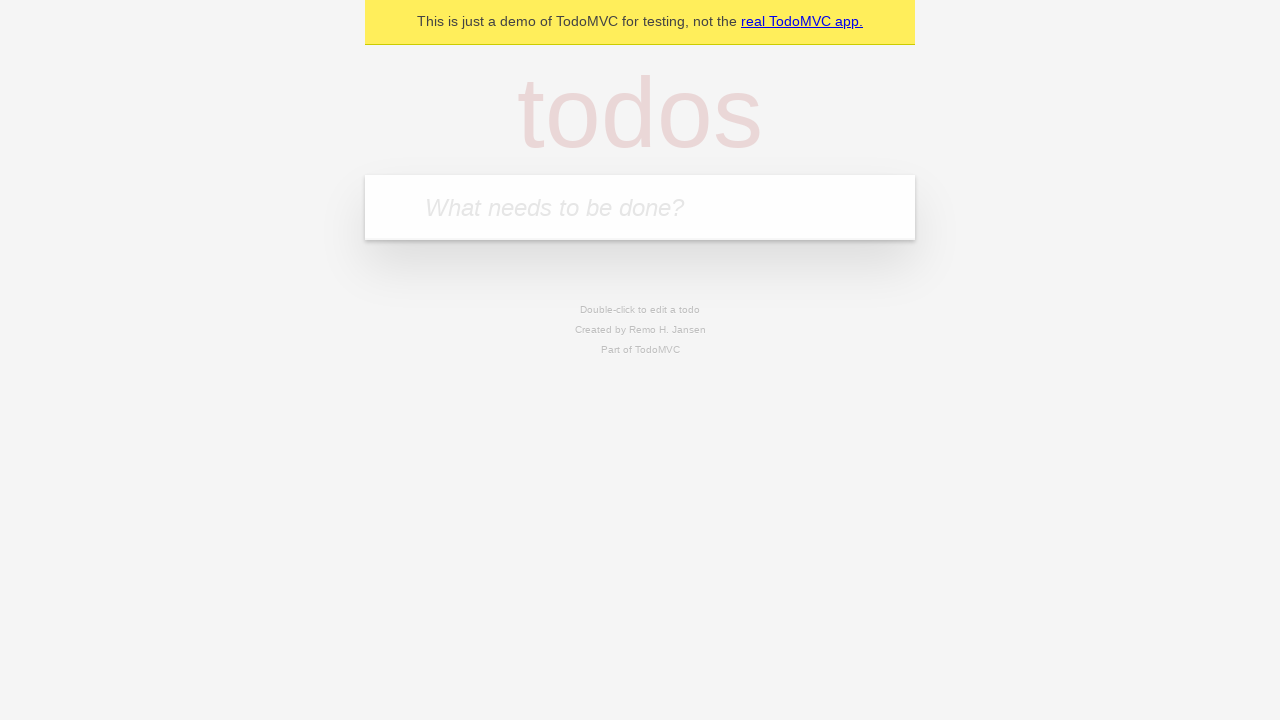

Filled todo input with 'buy some cheese' on internal:attr=[placeholder="What needs to be done?"i]
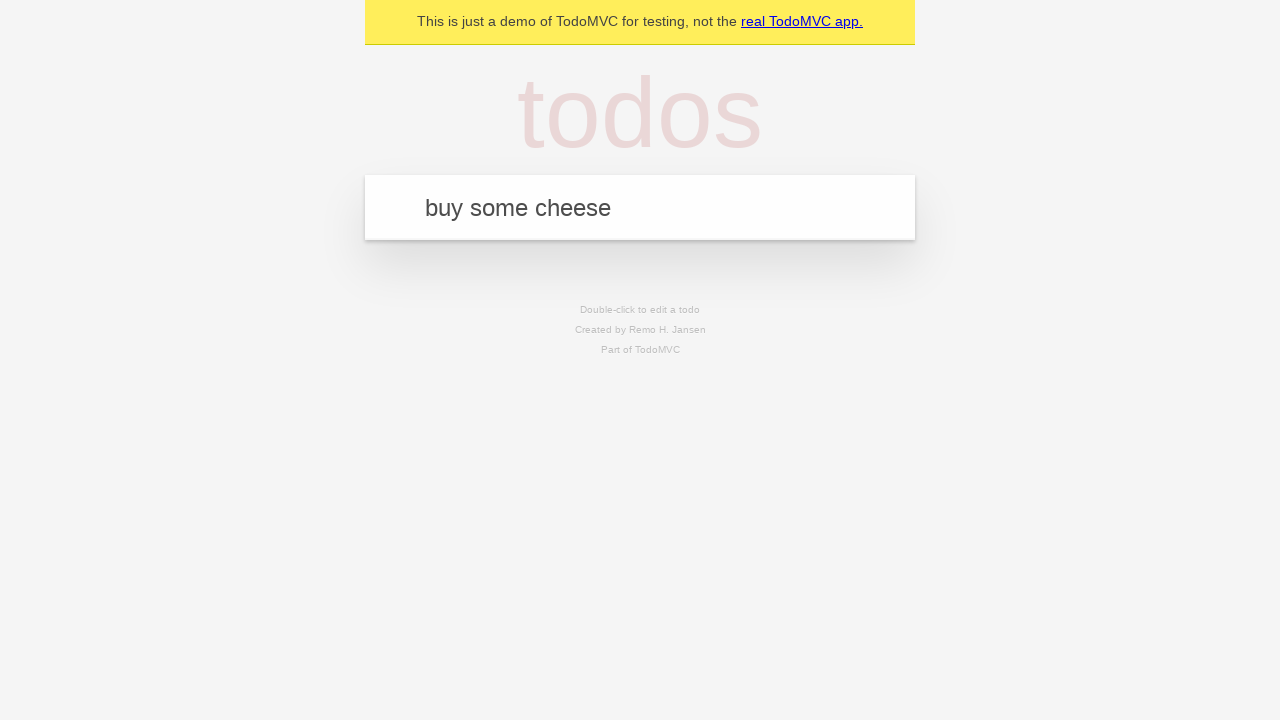

Pressed Enter to create todo 'buy some cheese' on internal:attr=[placeholder="What needs to be done?"i]
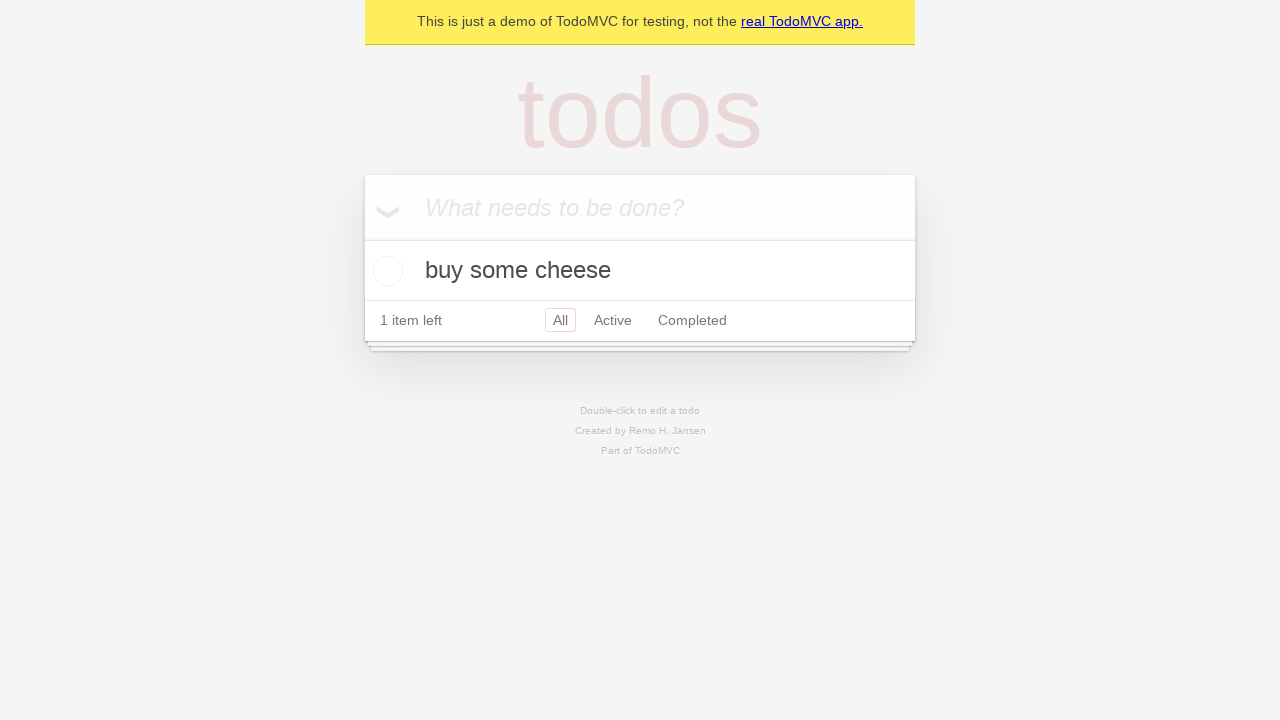

Filled todo input with 'feed the cat' on internal:attr=[placeholder="What needs to be done?"i]
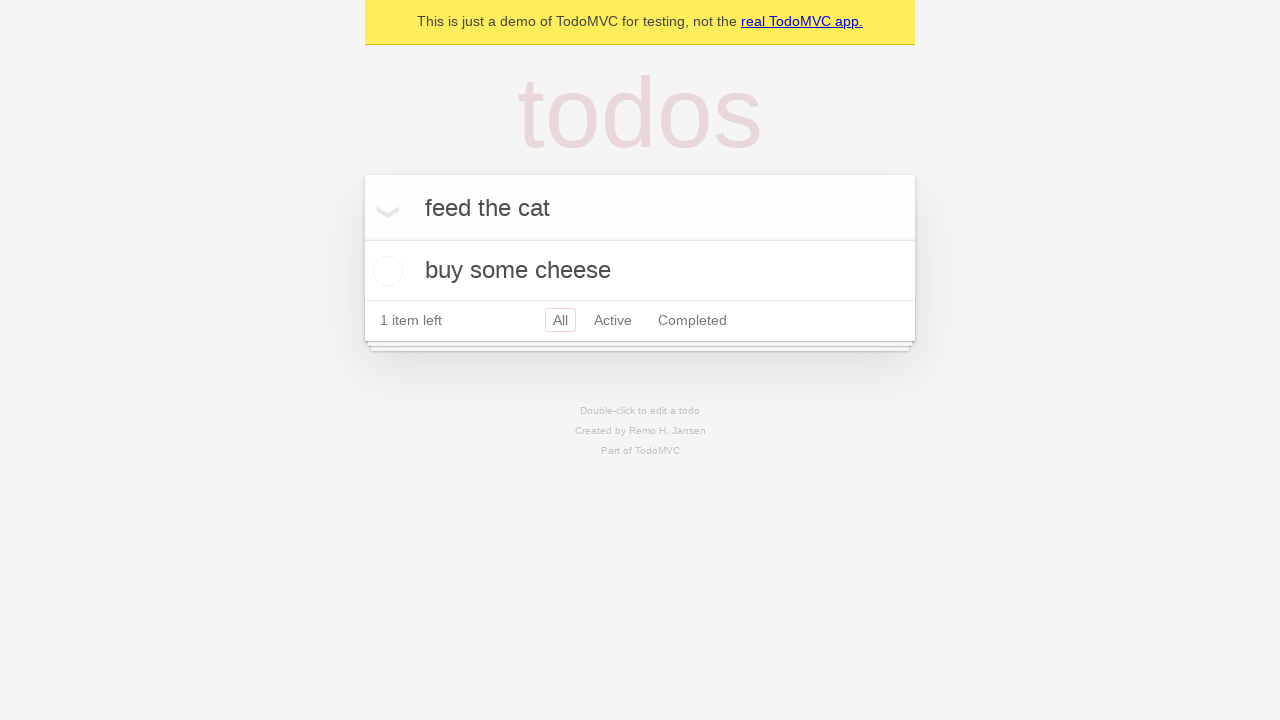

Pressed Enter to create todo 'feed the cat' on internal:attr=[placeholder="What needs to be done?"i]
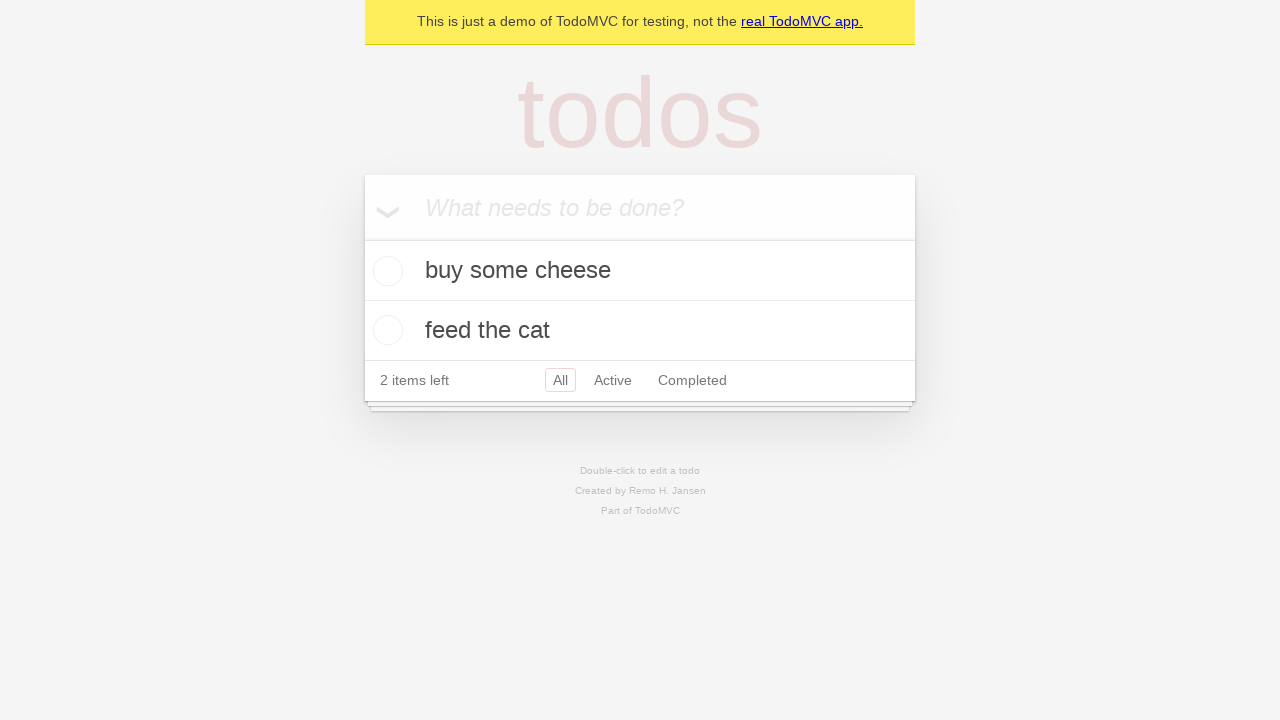

Filled todo input with 'book a doctors appointment' on internal:attr=[placeholder="What needs to be done?"i]
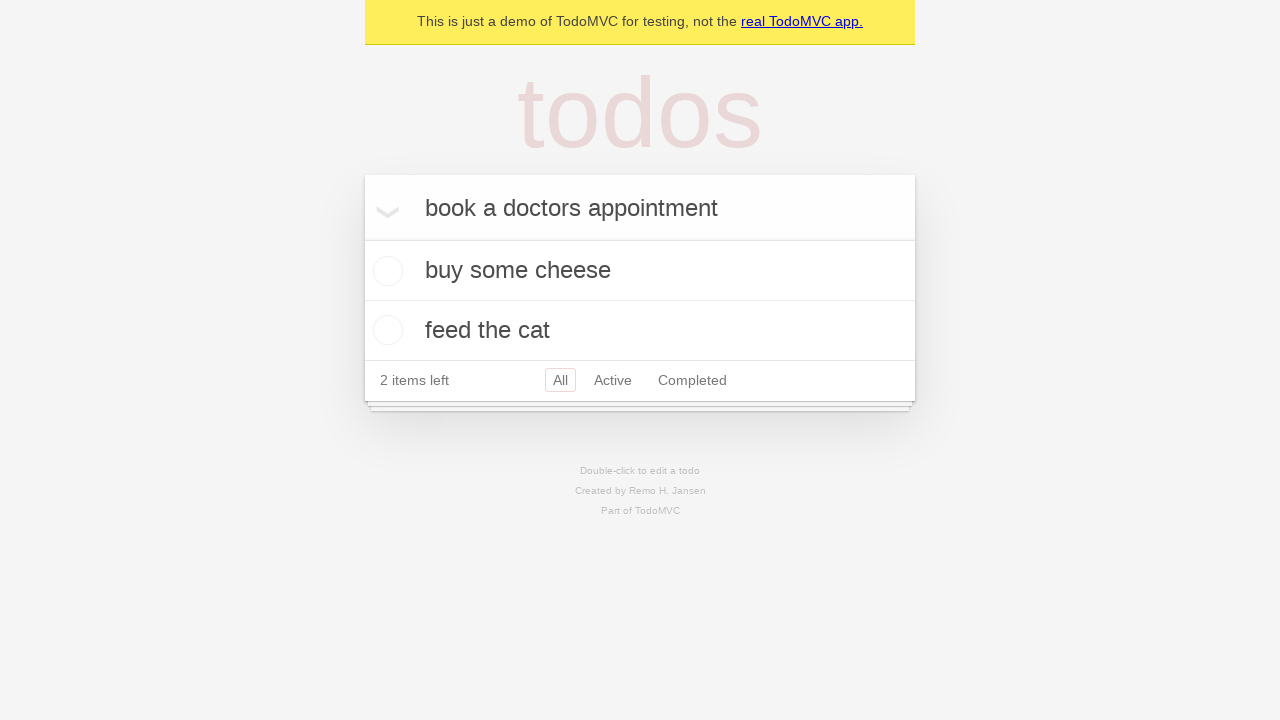

Pressed Enter to create todo 'book a doctors appointment' on internal:attr=[placeholder="What needs to be done?"i]
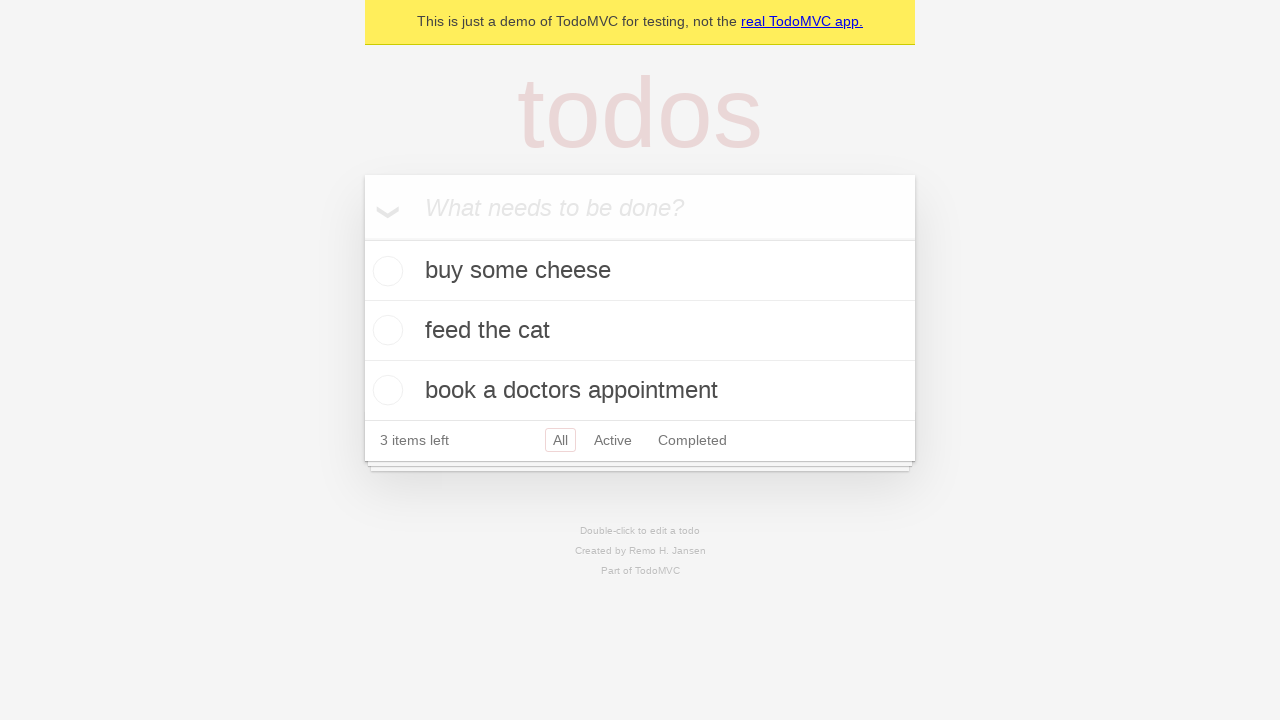

Double-clicked on second todo item to enter edit mode at (640, 331) on internal:testid=[data-testid="todo-item"s] >> nth=1
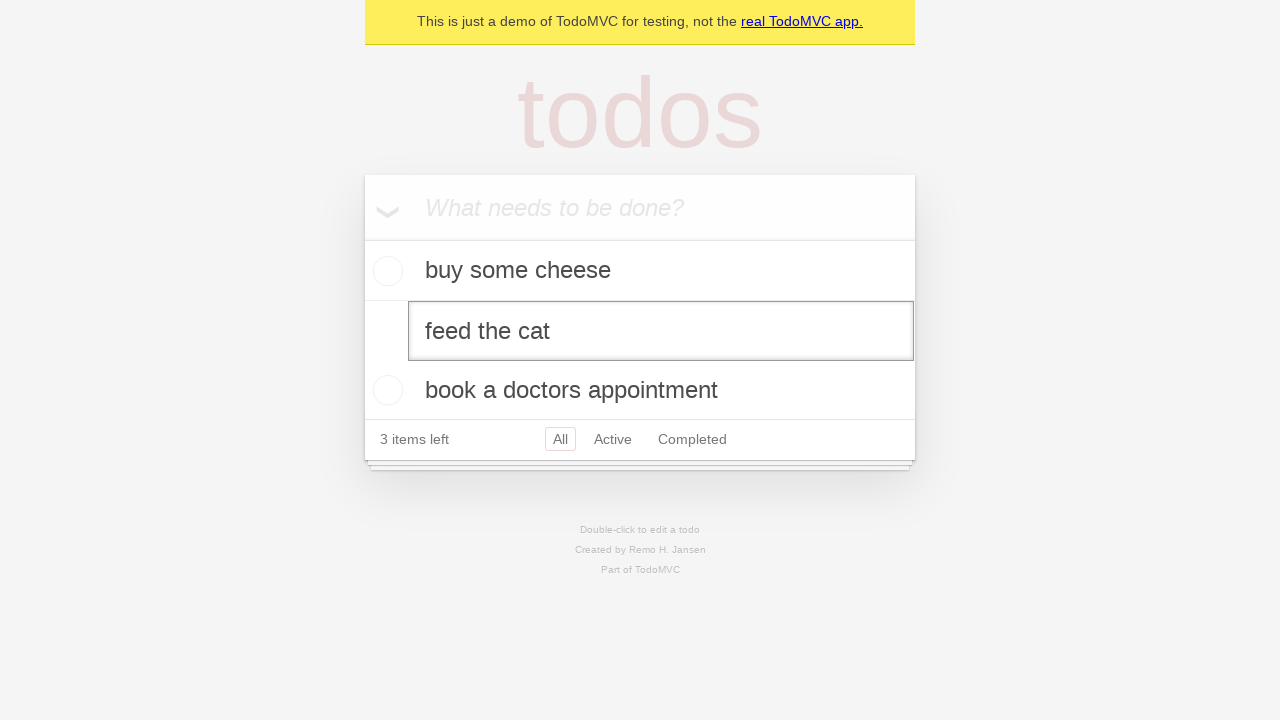

Changed todo text to 'buy some sausages' on internal:testid=[data-testid="todo-item"s] >> nth=1 >> internal:role=textbox[nam
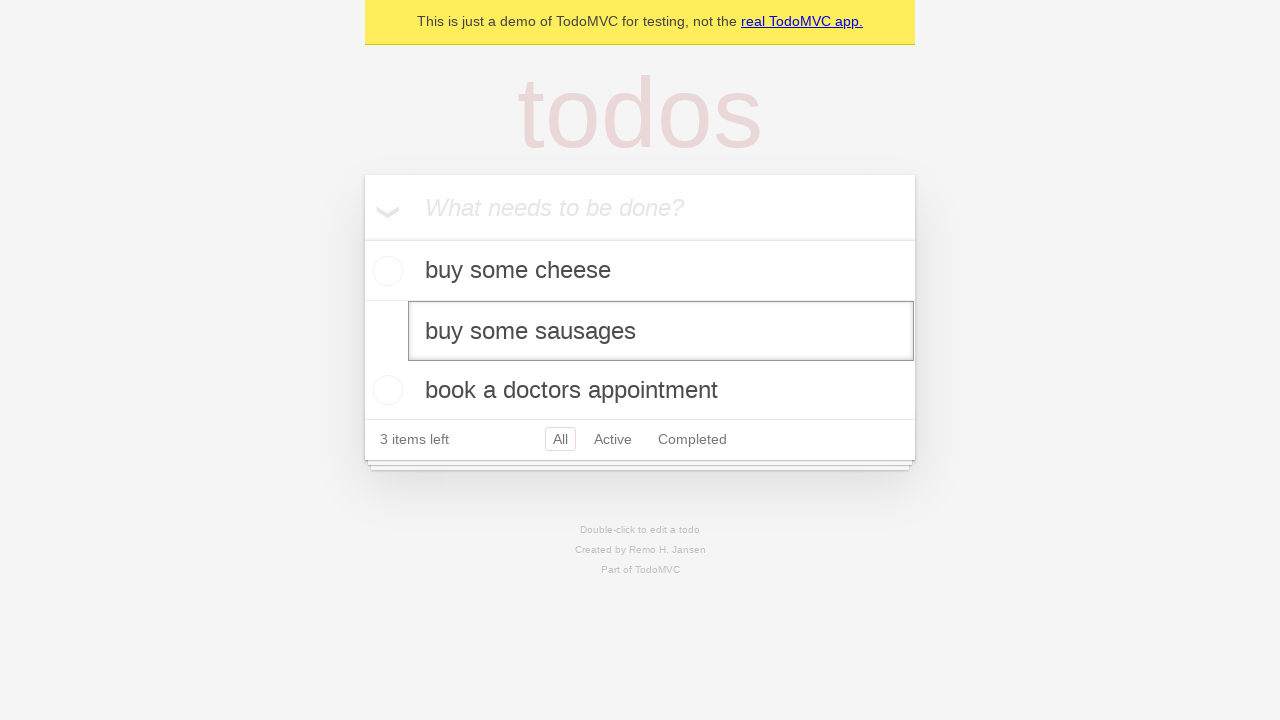

Pressed Enter to save the edited todo on internal:testid=[data-testid="todo-item"s] >> nth=1 >> internal:role=textbox[nam
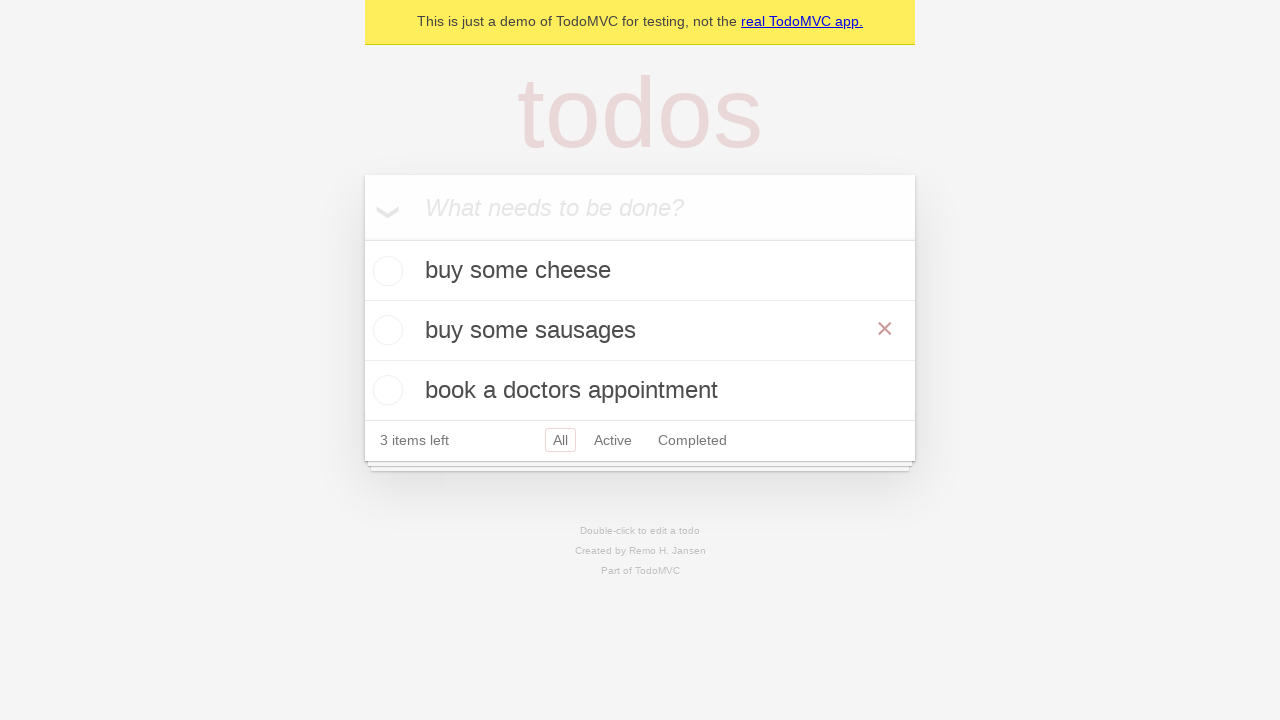

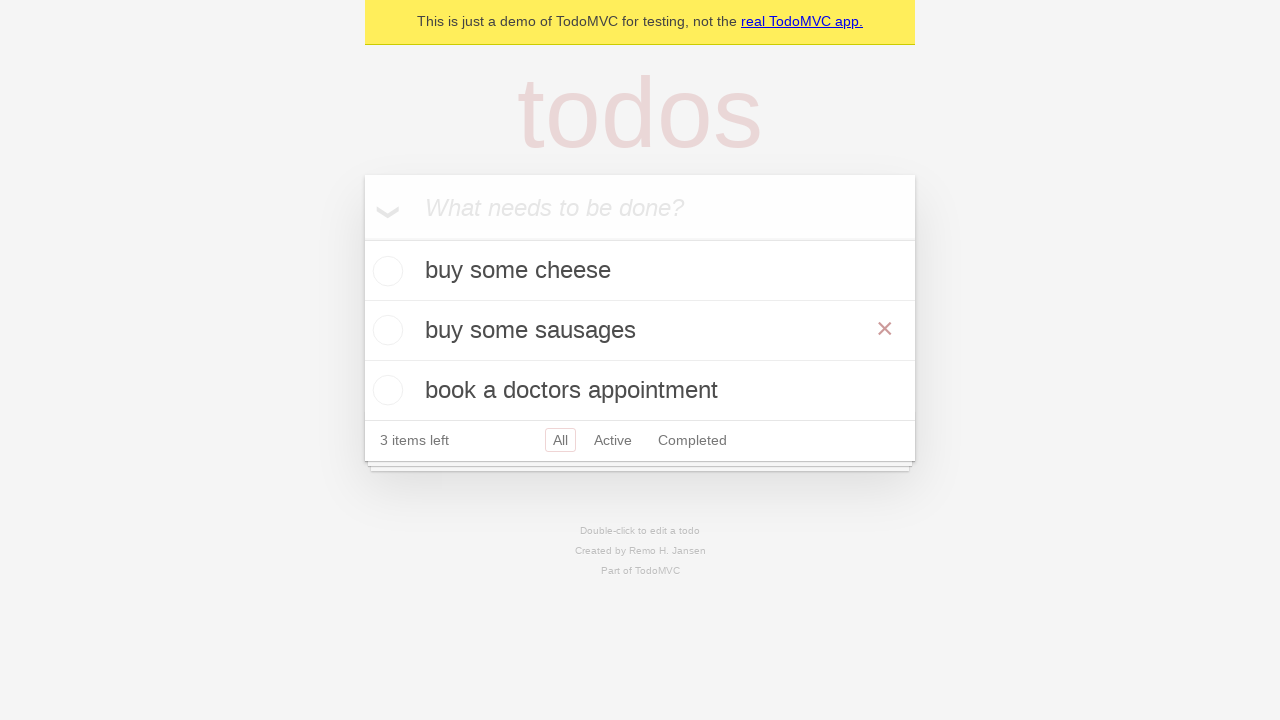